Tests clicking on a file upload button on the SmallPDF converter page to trigger the file upload popup

Starting URL: https://smallpdf.com/pdf-converter

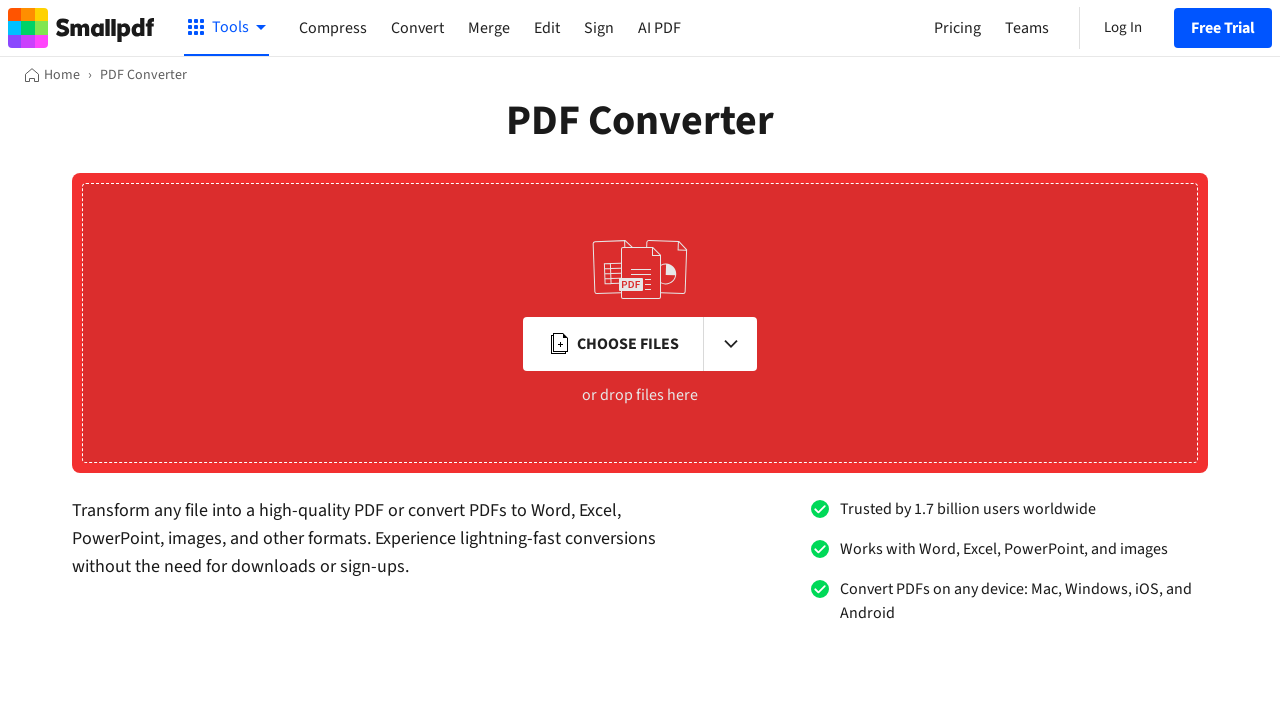

Navigated to SmallPDF PDF Converter page
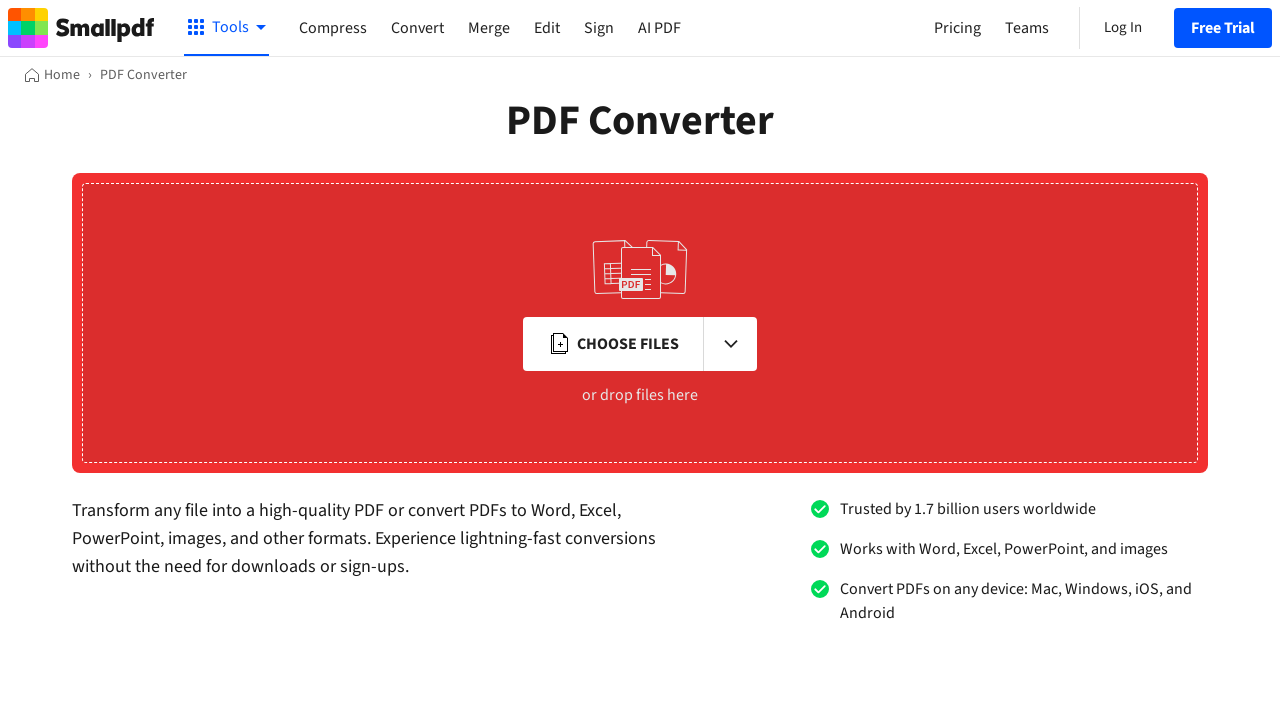

Clicked file upload button to trigger upload popup at (613, 344) on button.l3tlg0-0.ggoliT
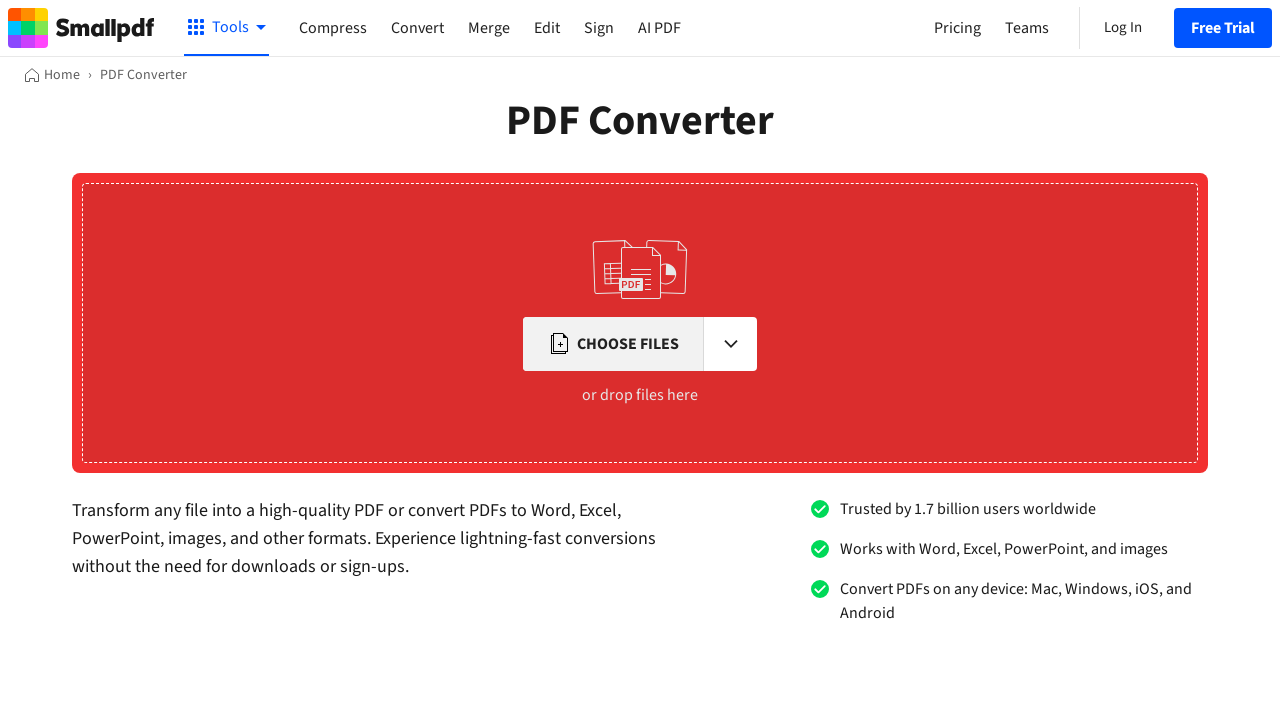

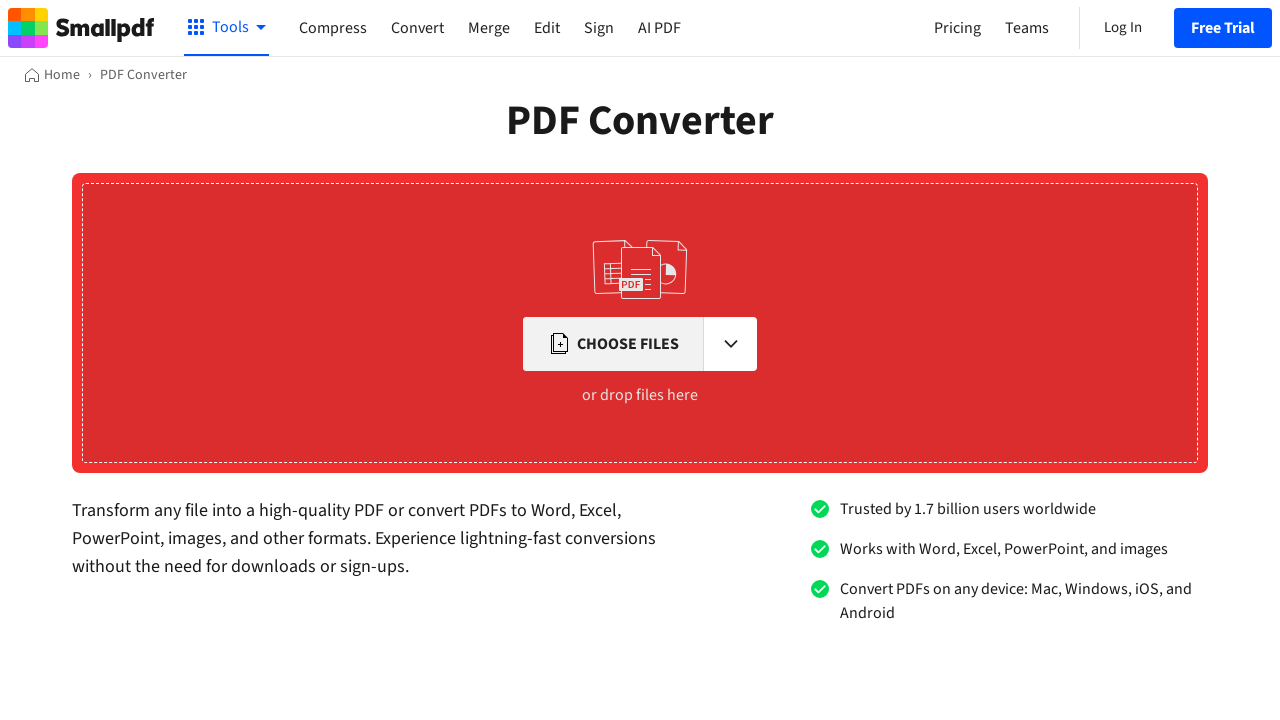